Opens multiple tabs to different URLs and performs actions based on tab titles including file generation and download

Starting URL: https://testautomationpractice.blogspot.com/

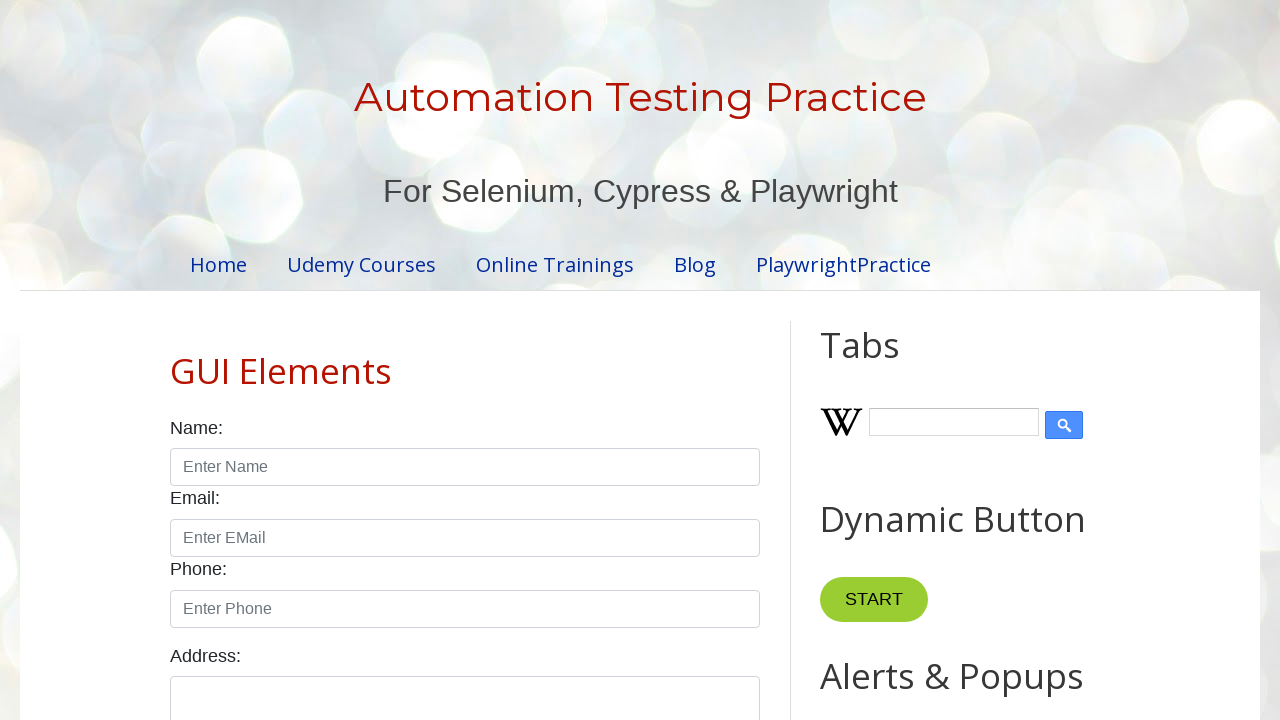

Opened new tab 1
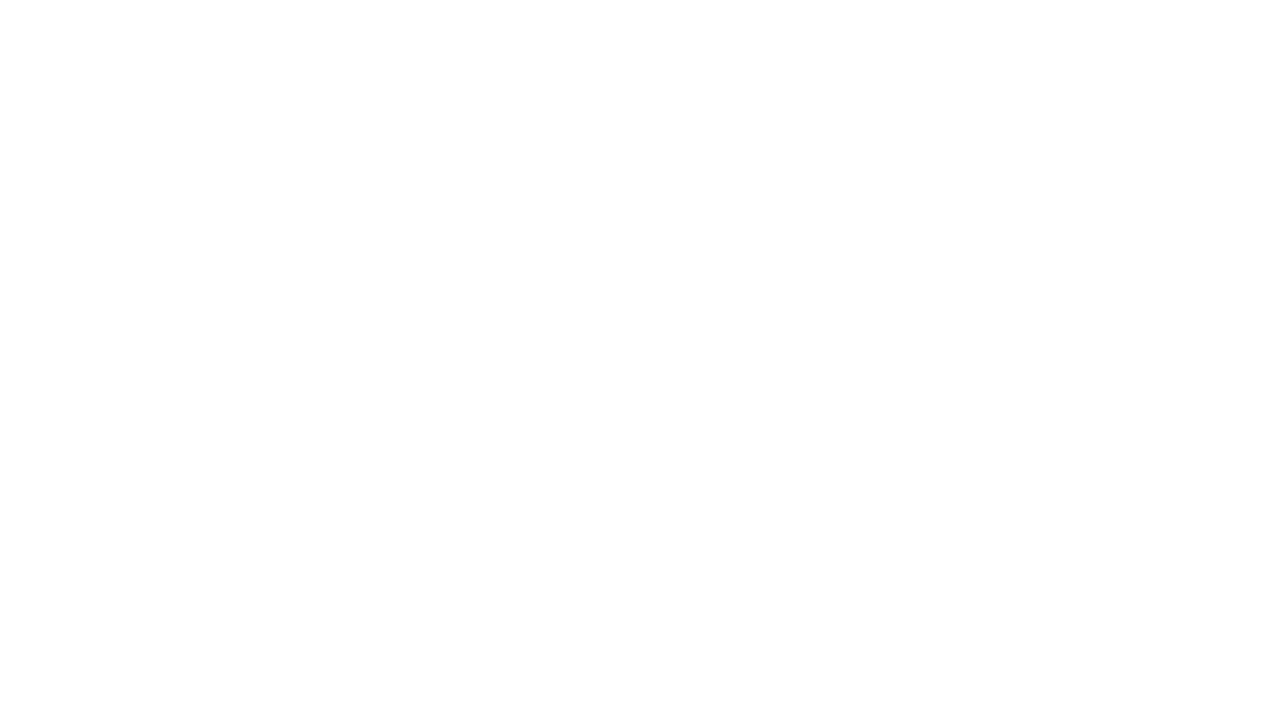

Navigated tab 1 to Download Files page
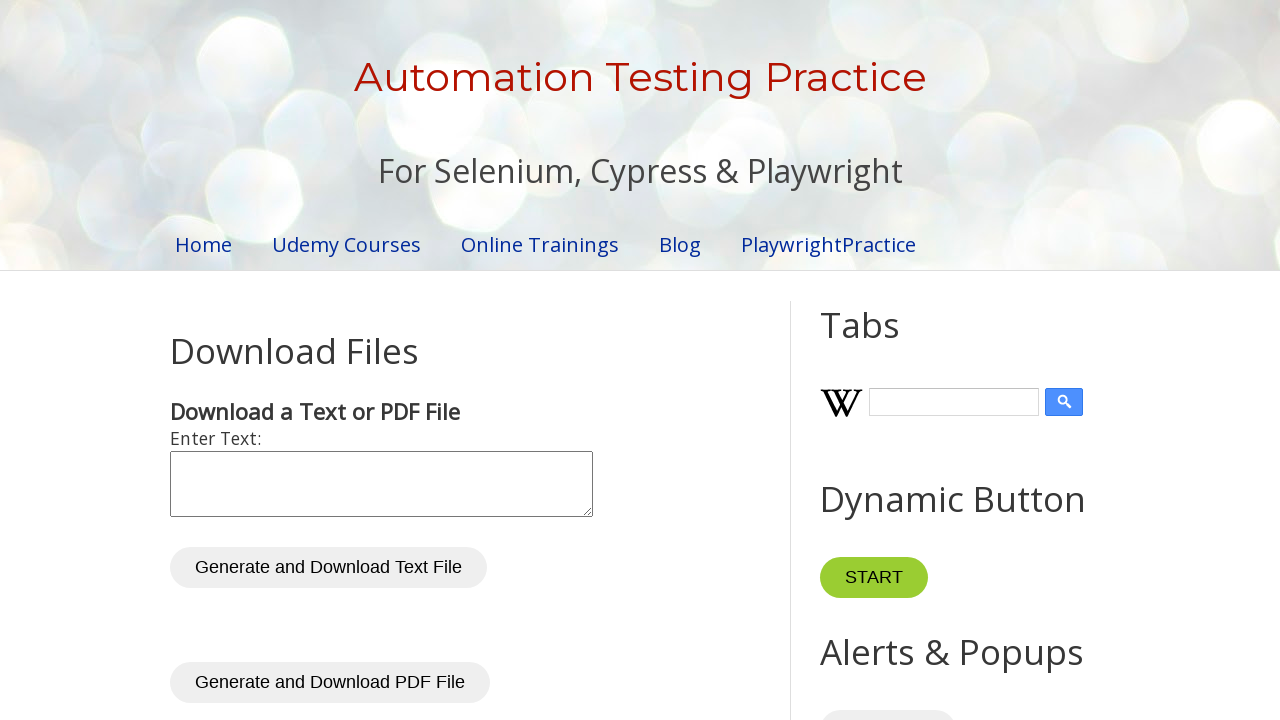

Opened new tab 2
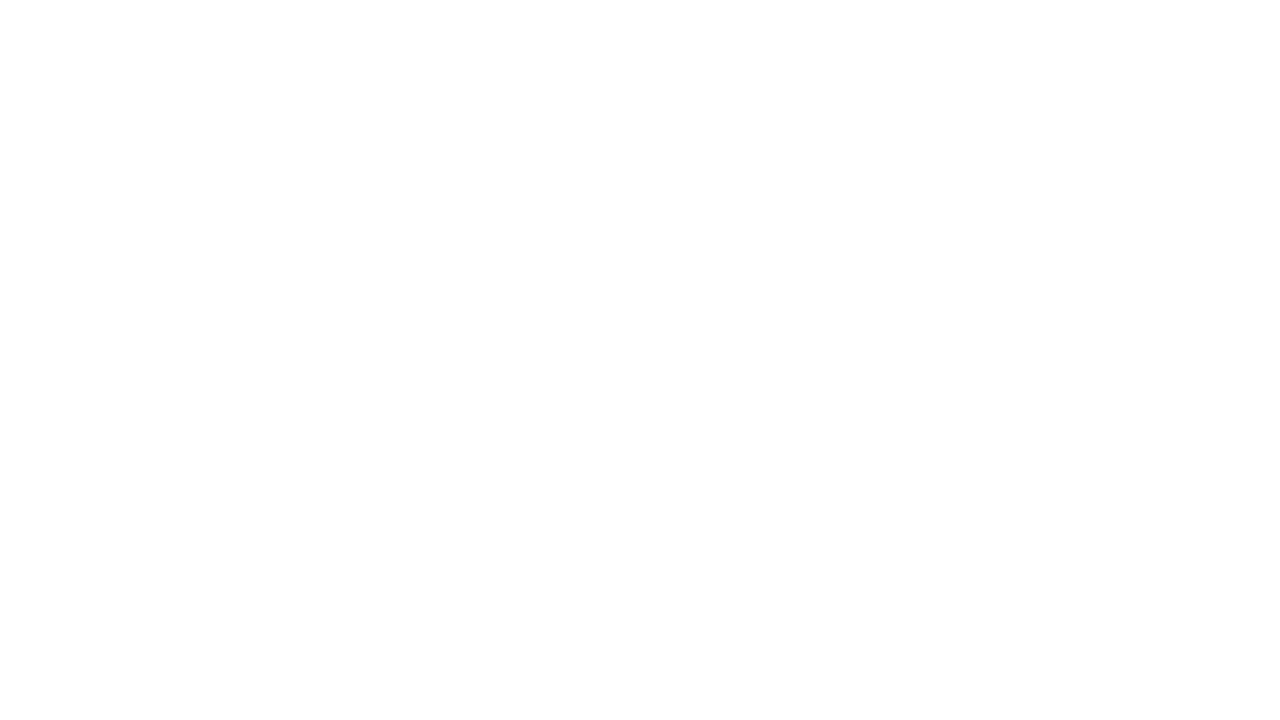

Navigated tab 2 to Hidden Elements page
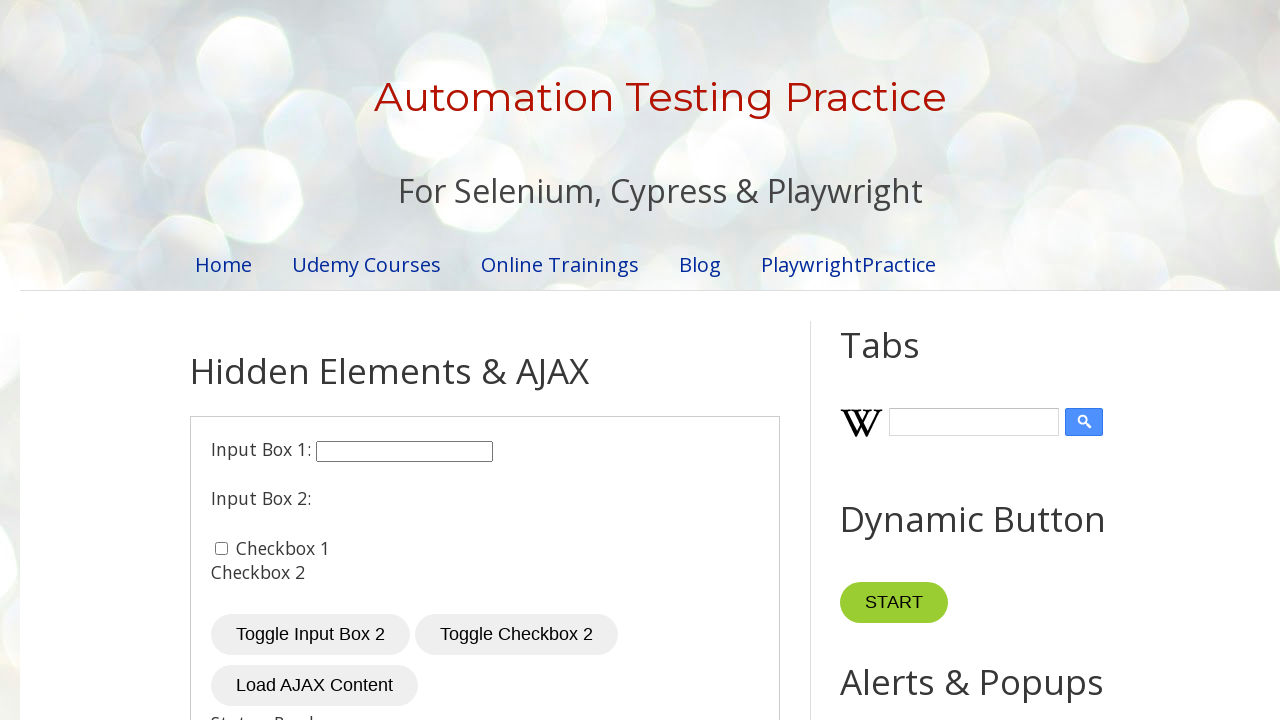

Opened new tab 3
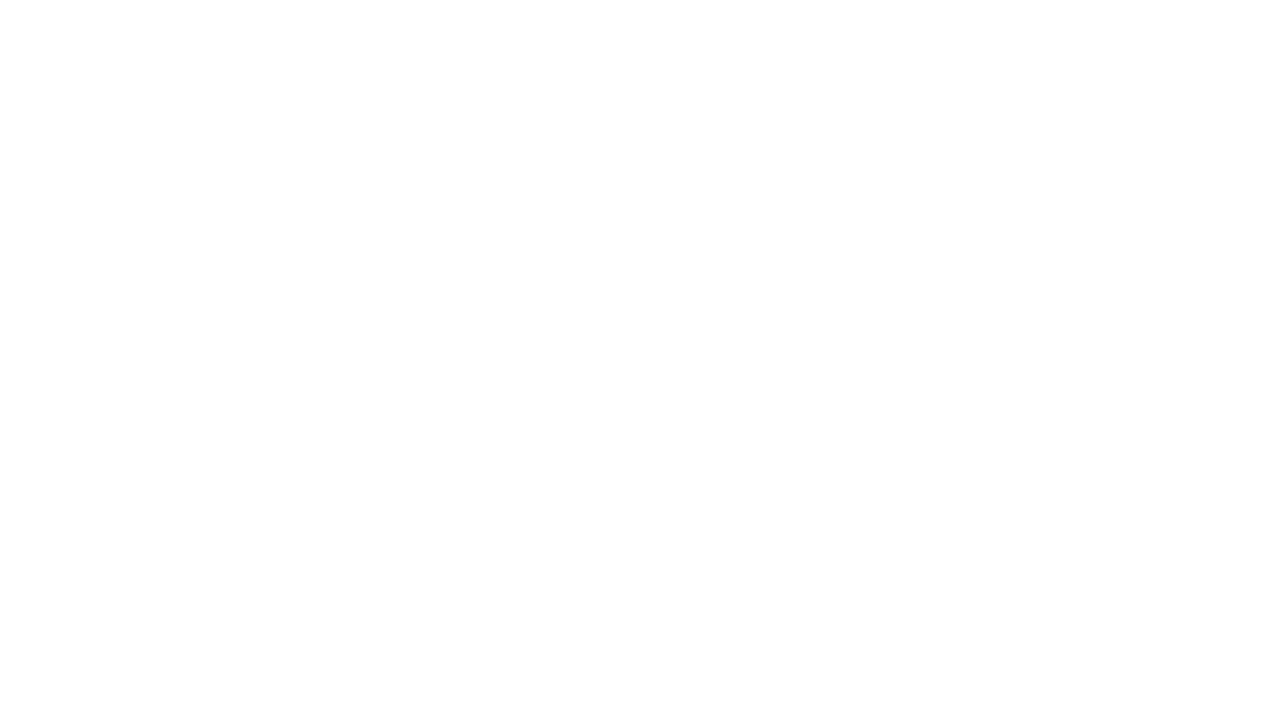

Navigated tab 3 to Programiz TypeScript compiler
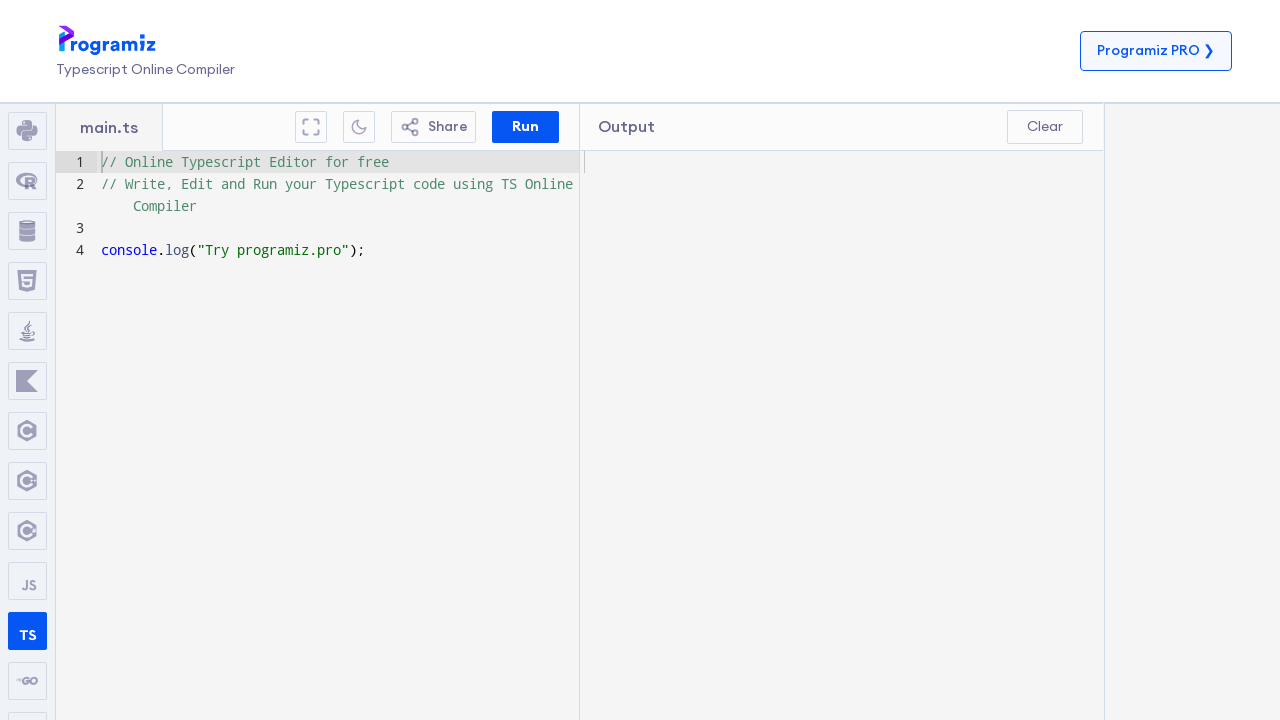

Opened new tab 4
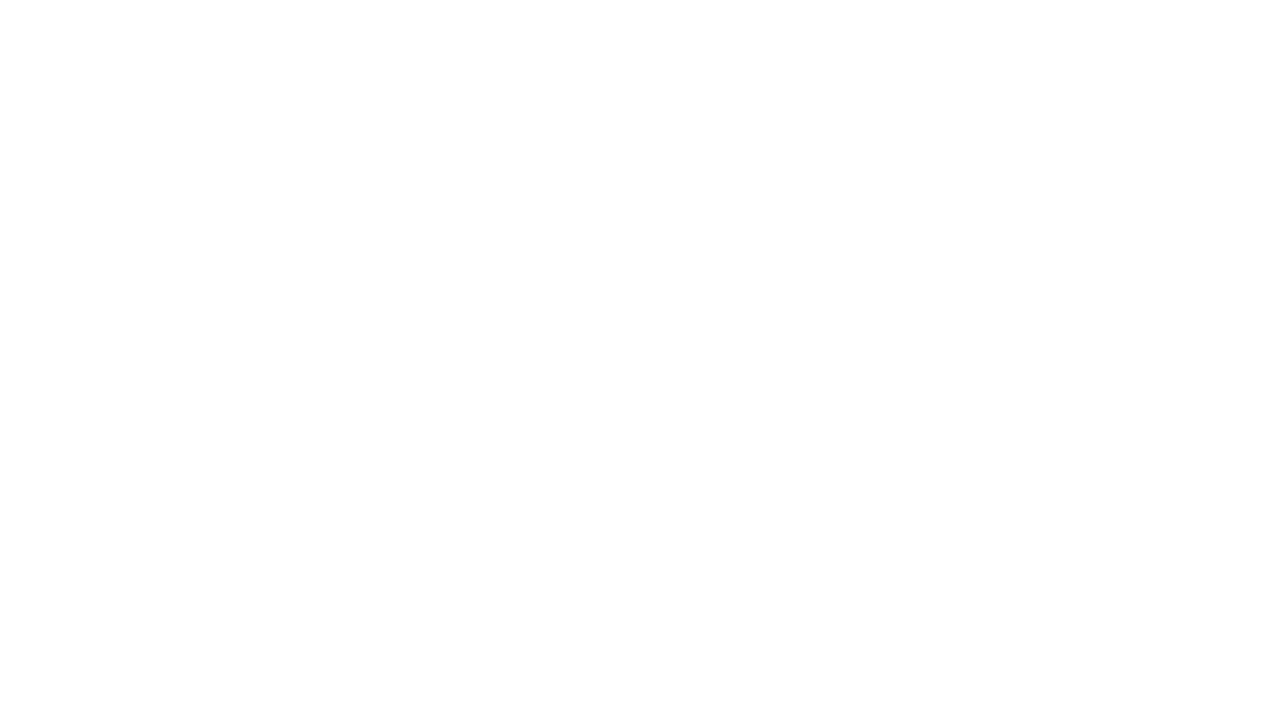

Navigated tab 4 to GitHub playwright-e2e-test repository
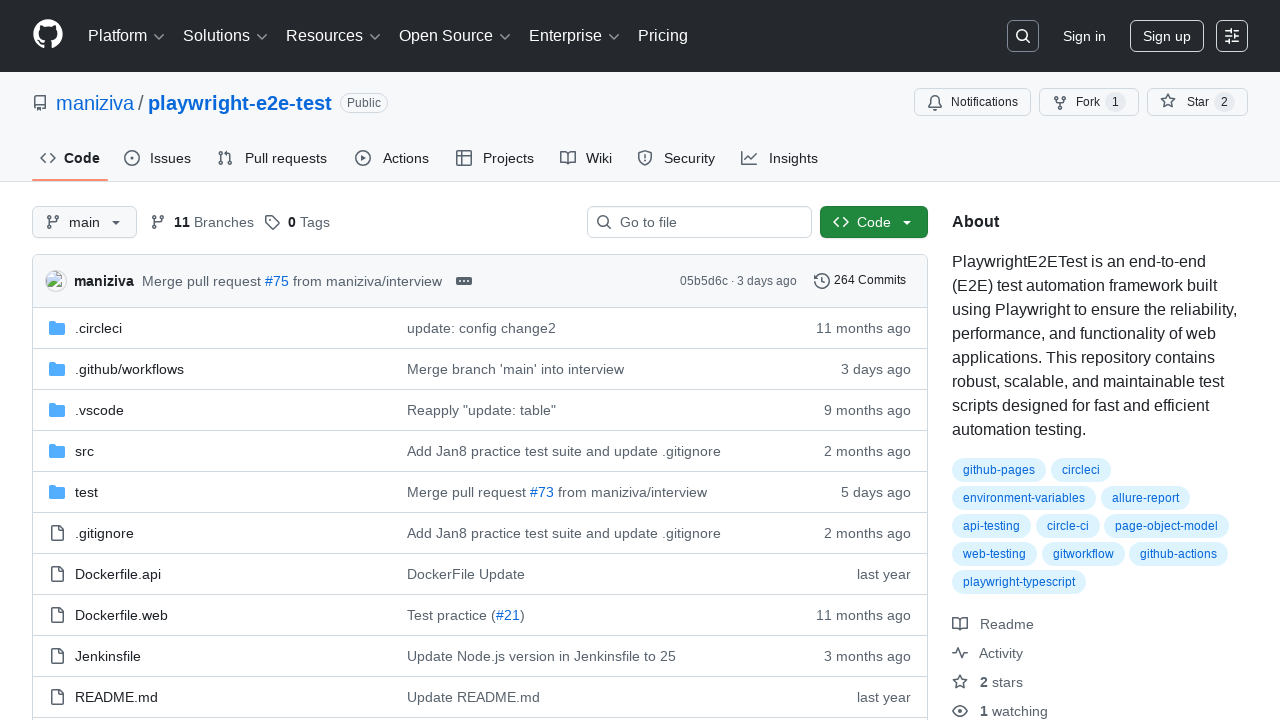

Opened new tab 5
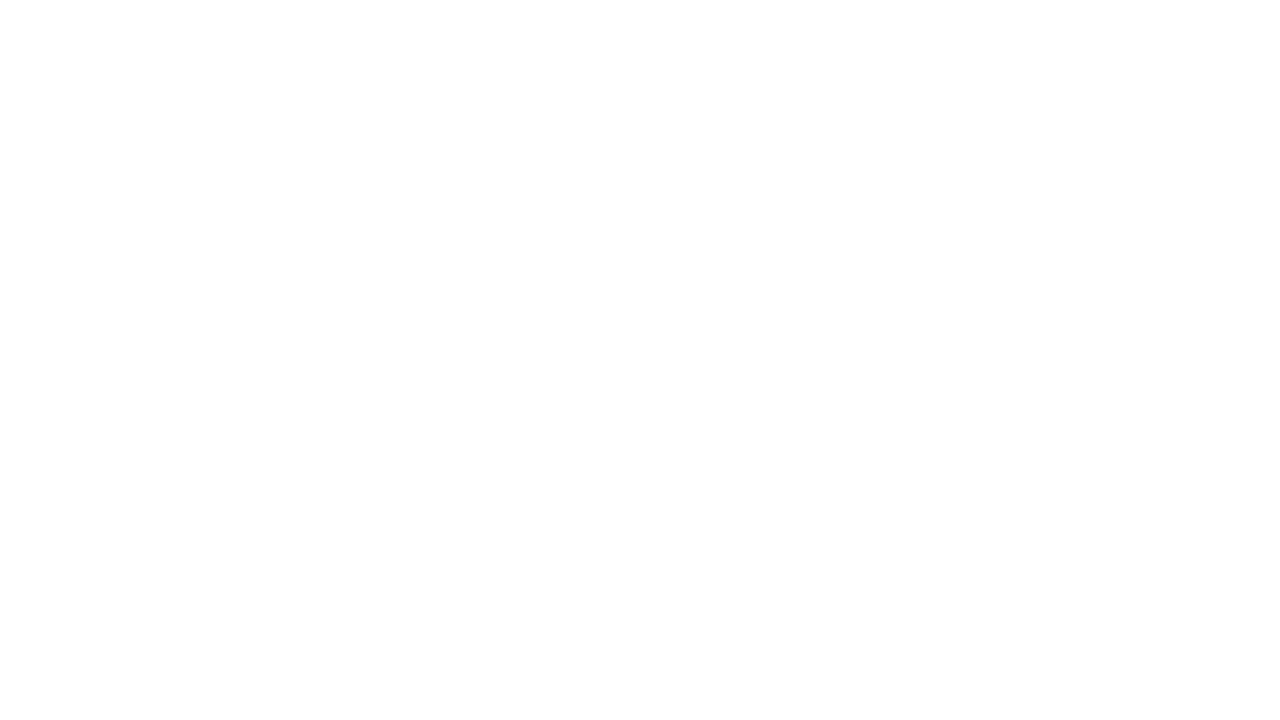

Navigated tab 5 to GitHub playwright-cucumber repository
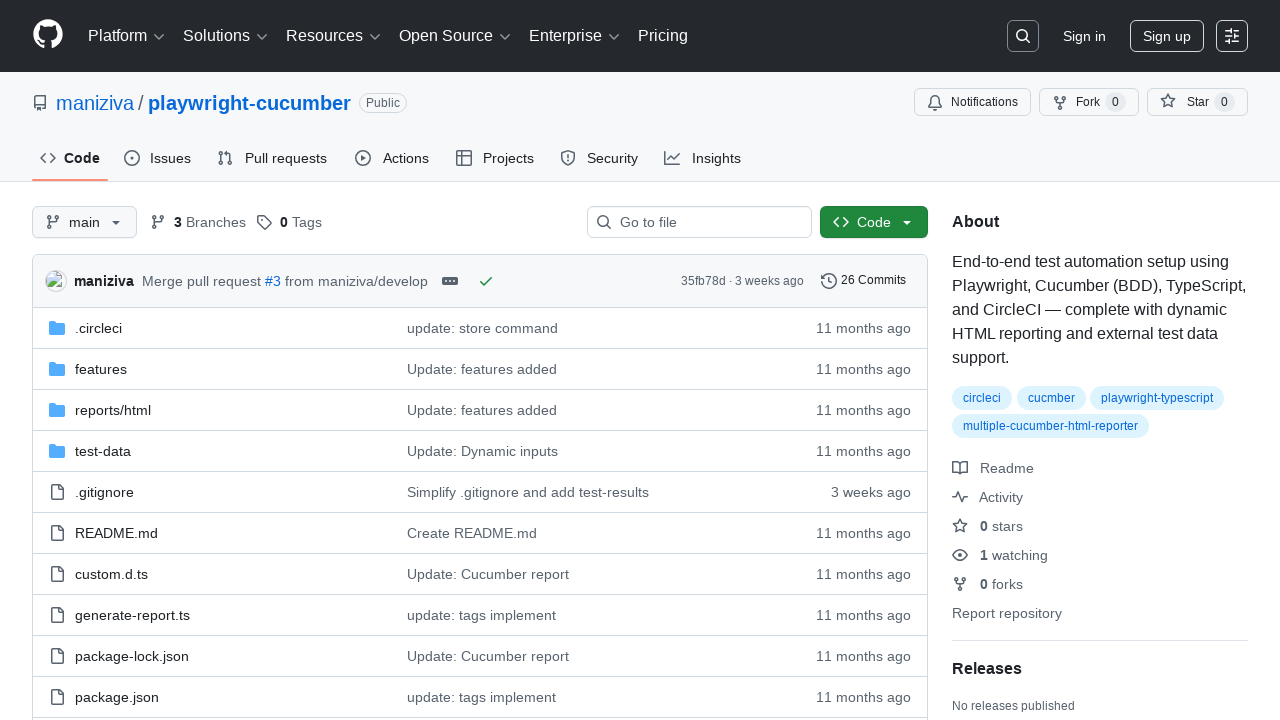

Opened new tab 6
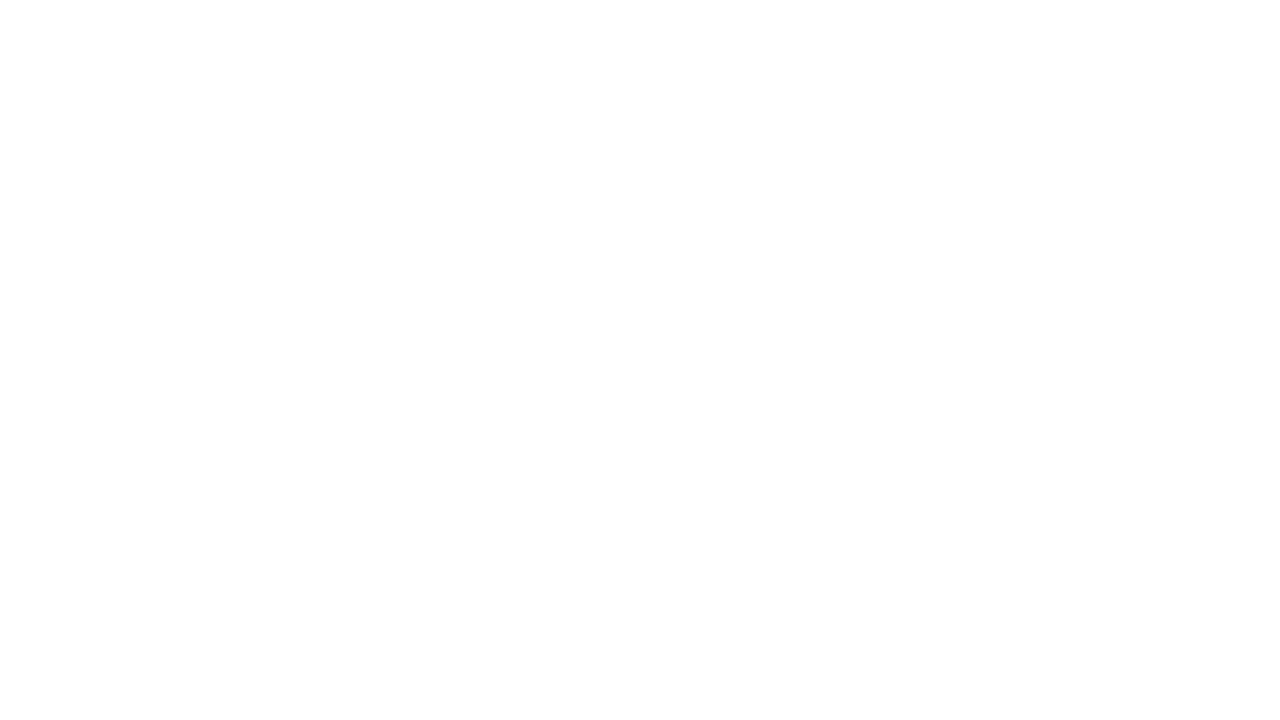

Navigated tab 6 to GitHub user profile
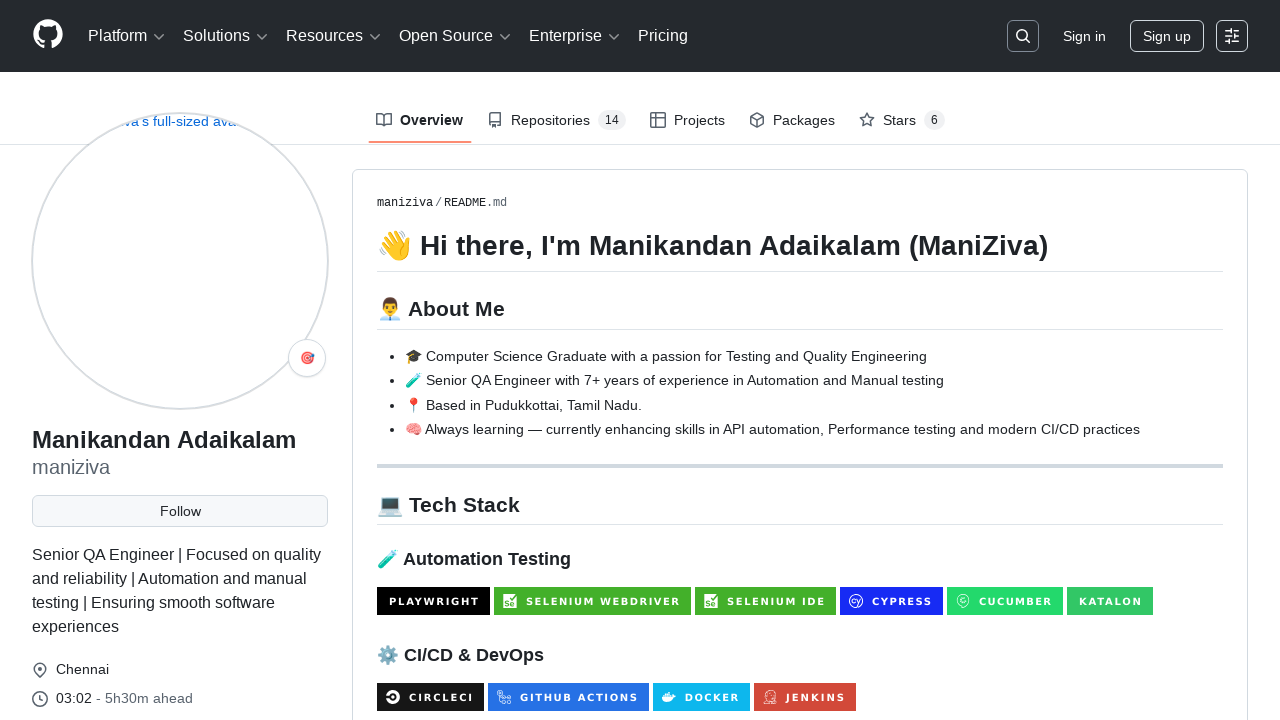

Retrieved all open tabs from context
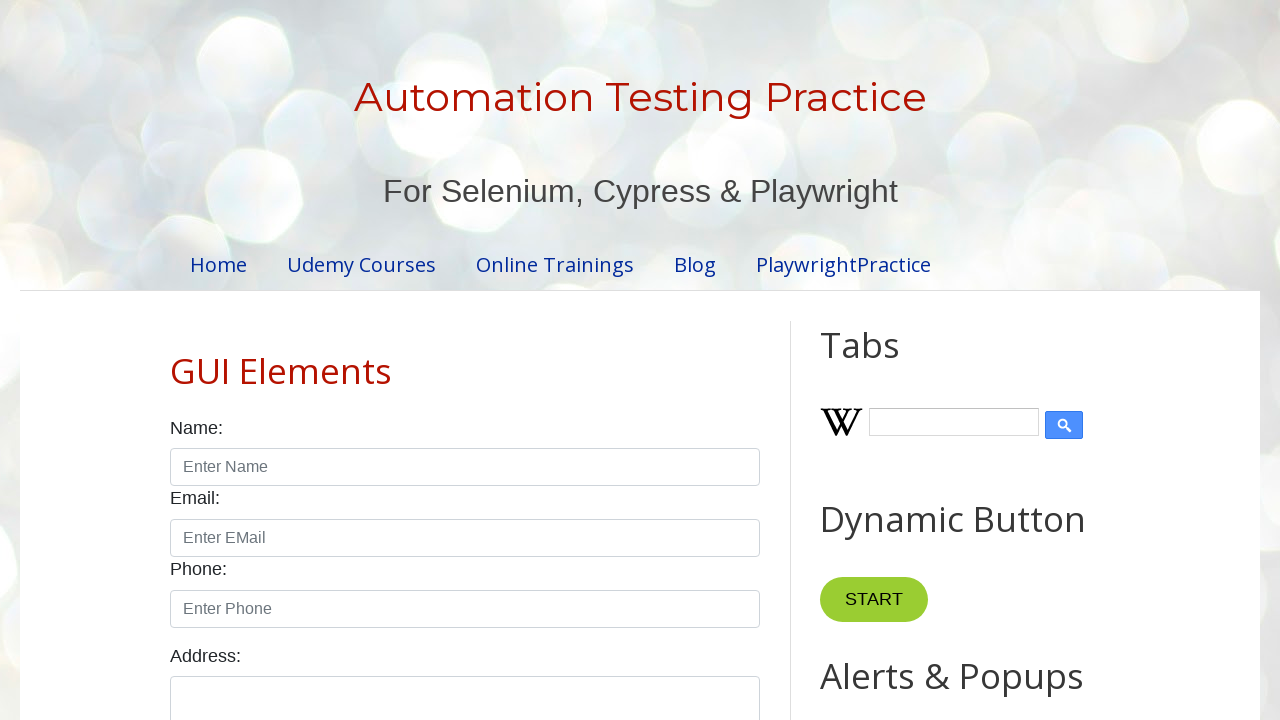

Retrieved tab title: 'Automation Testing Practice'
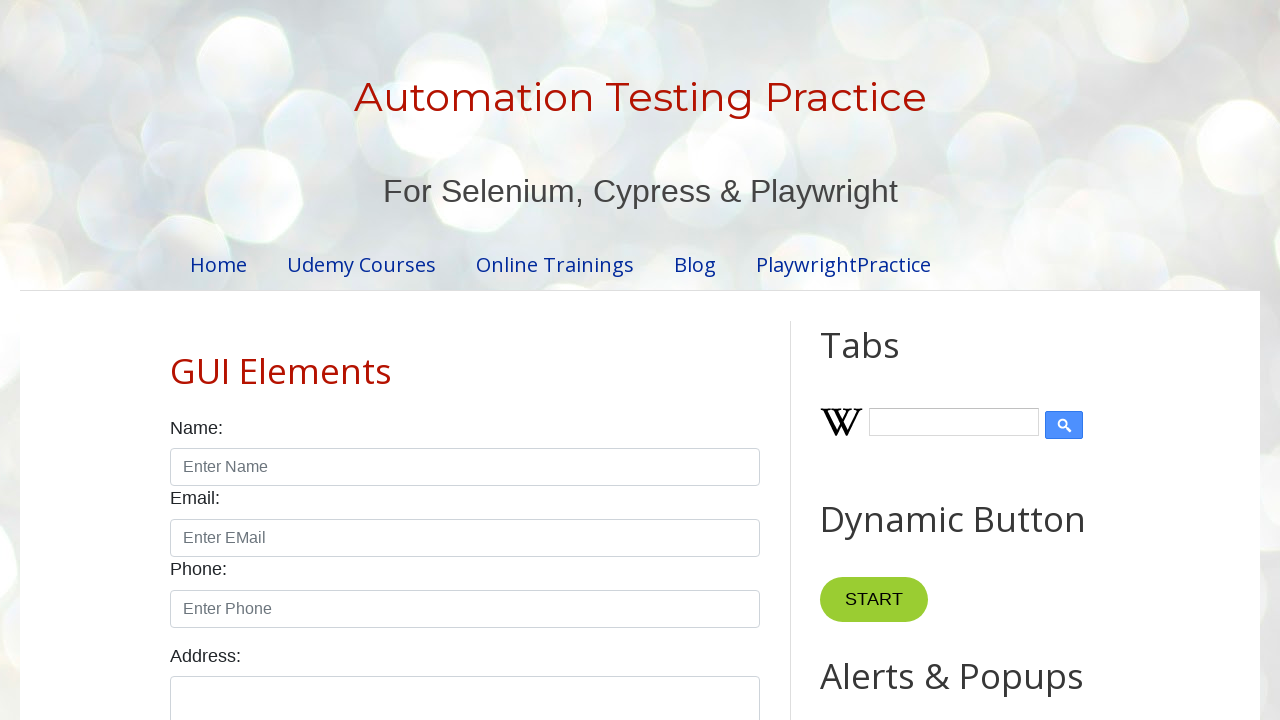

Retrieved tab title: 'Automation Testing Practice: Download Files'
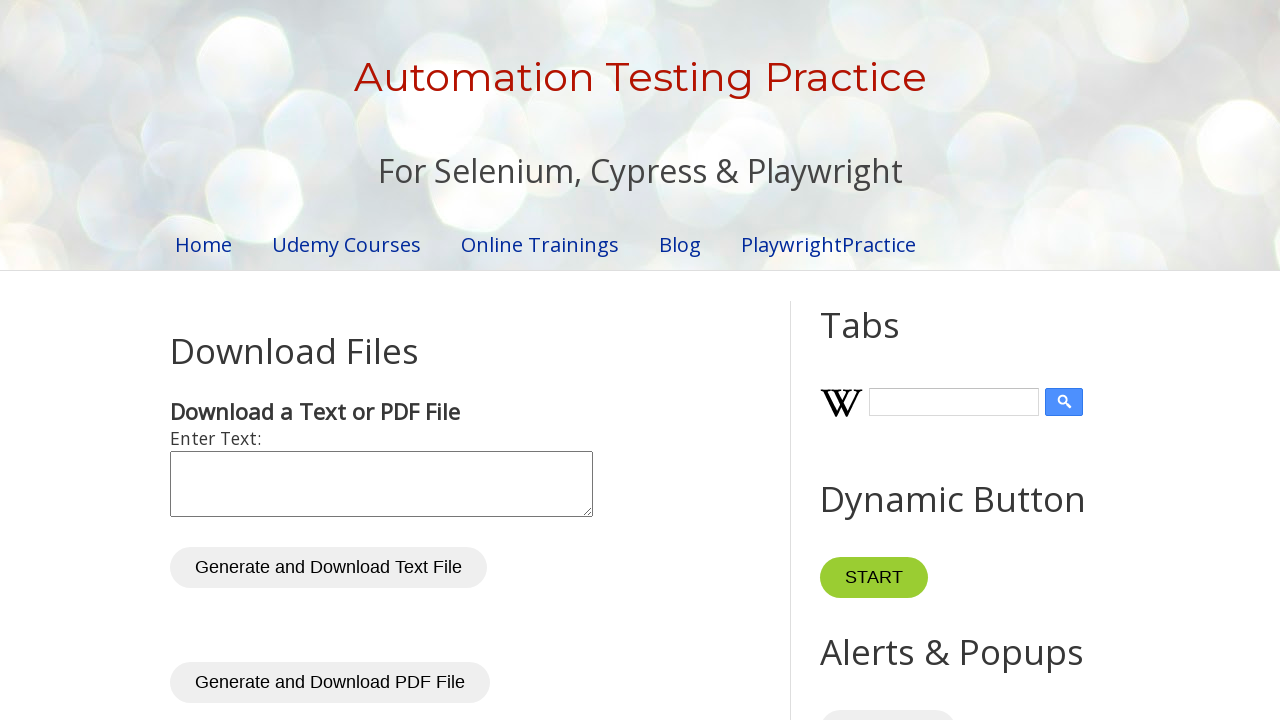

Brought Download Files tab to front
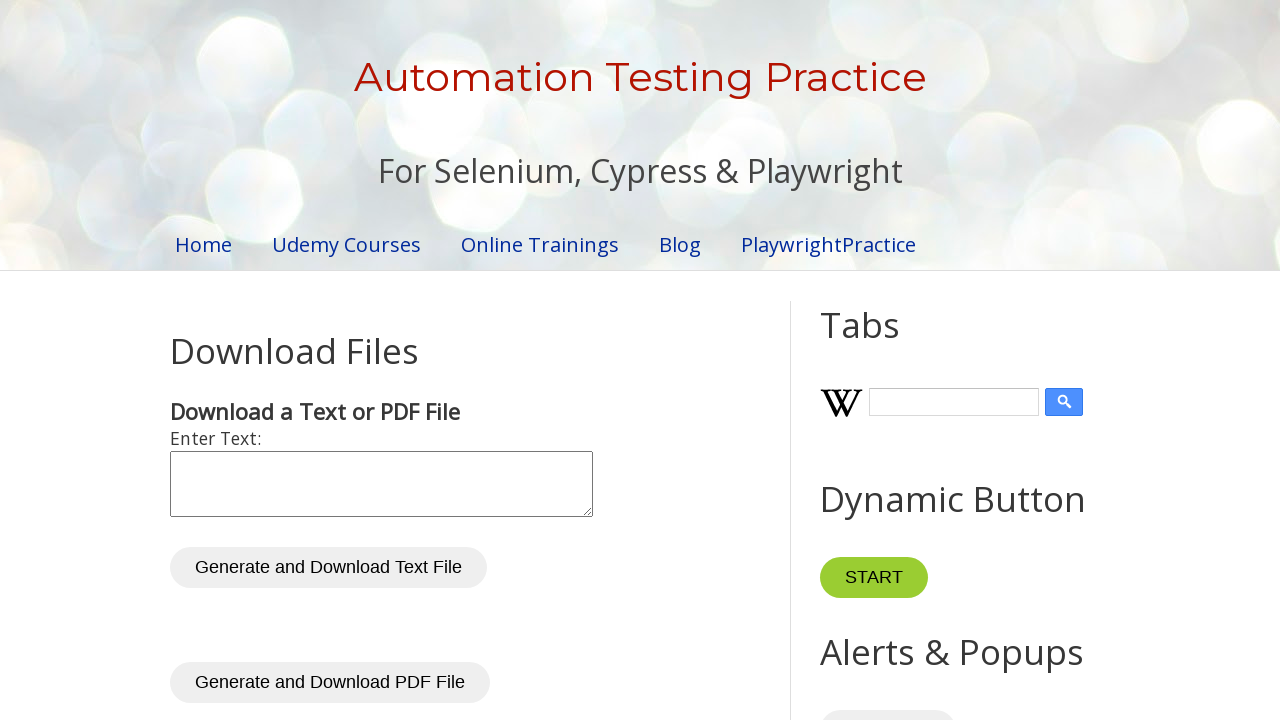

Filled textarea with 'Info' on textarea#inputText
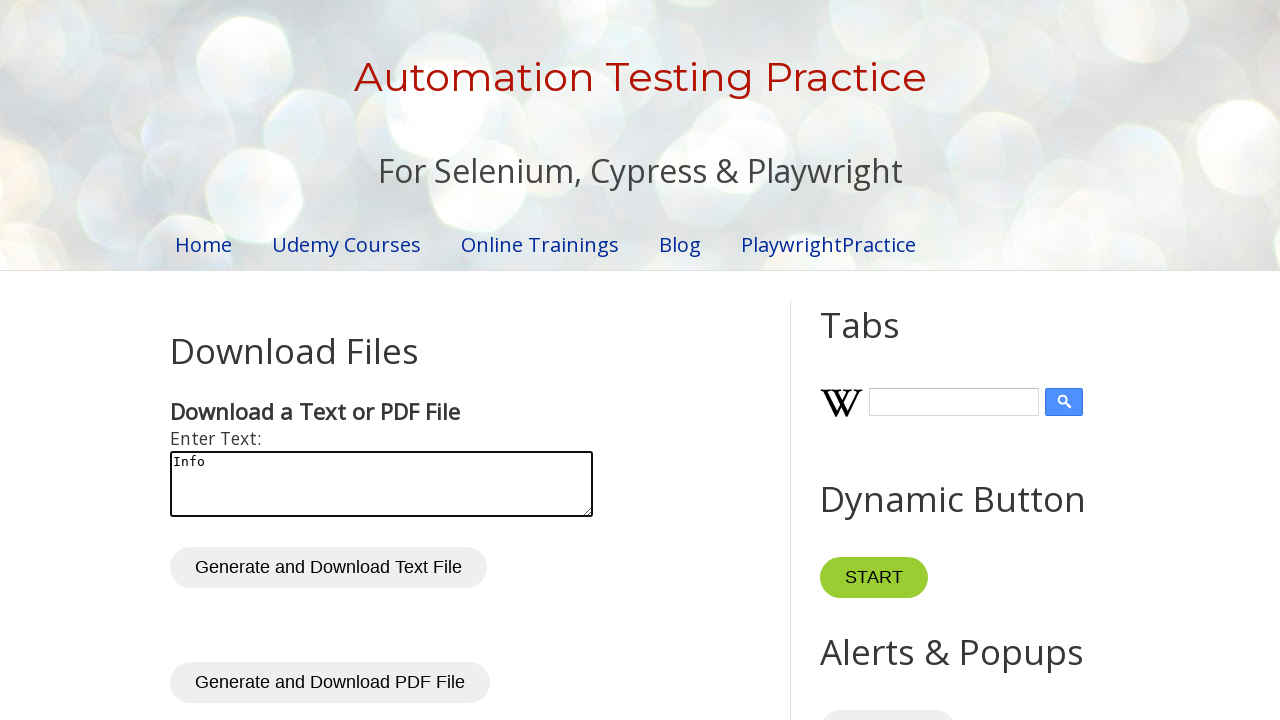

Clicked generate text file button at (328, 568) on button#generateTxt
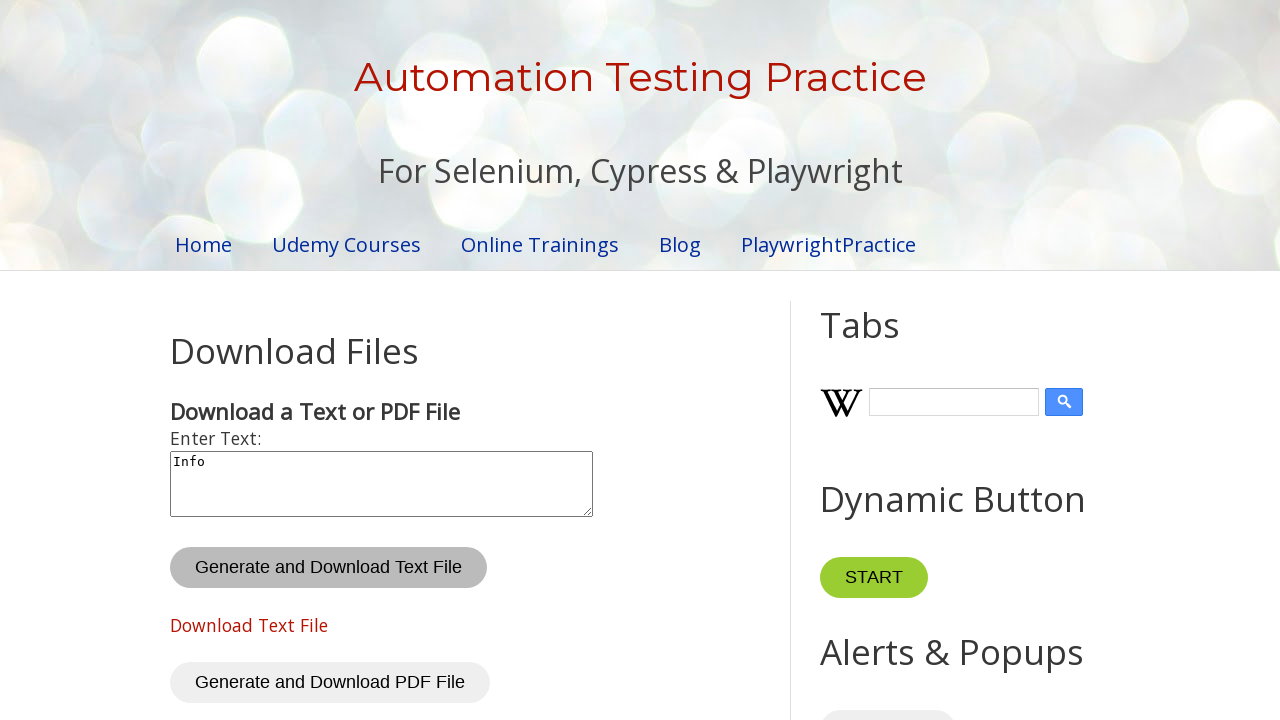

Clicked download link and file download started at (249, 625) on a#txtDownloadLink
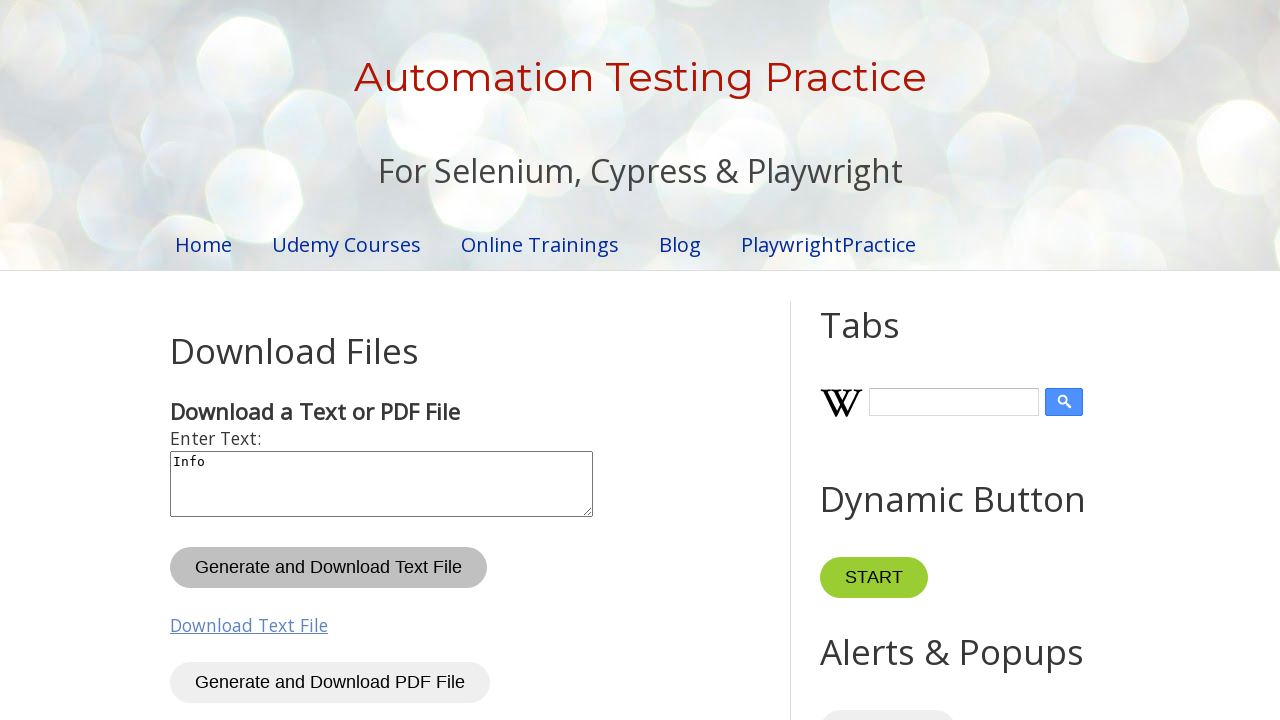

File downloaded: info.txt
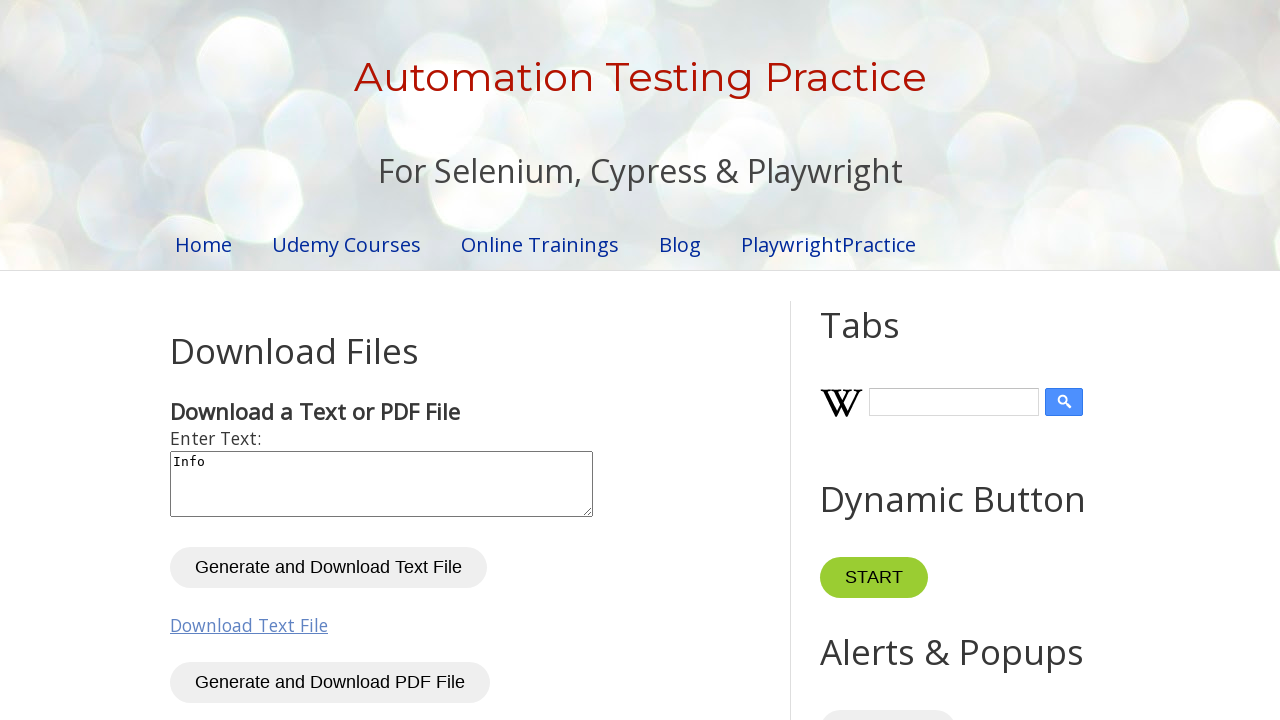

Asserted downloaded filename is 'info.txt'
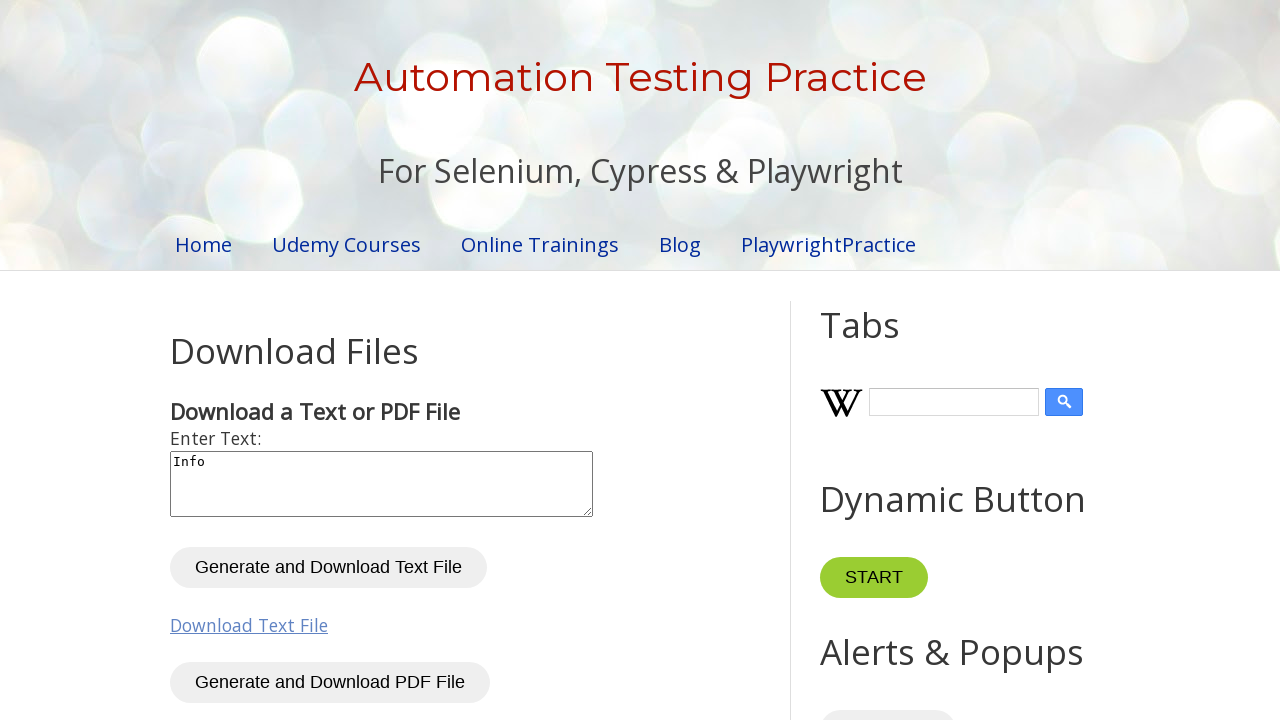

Closed Download Files tab
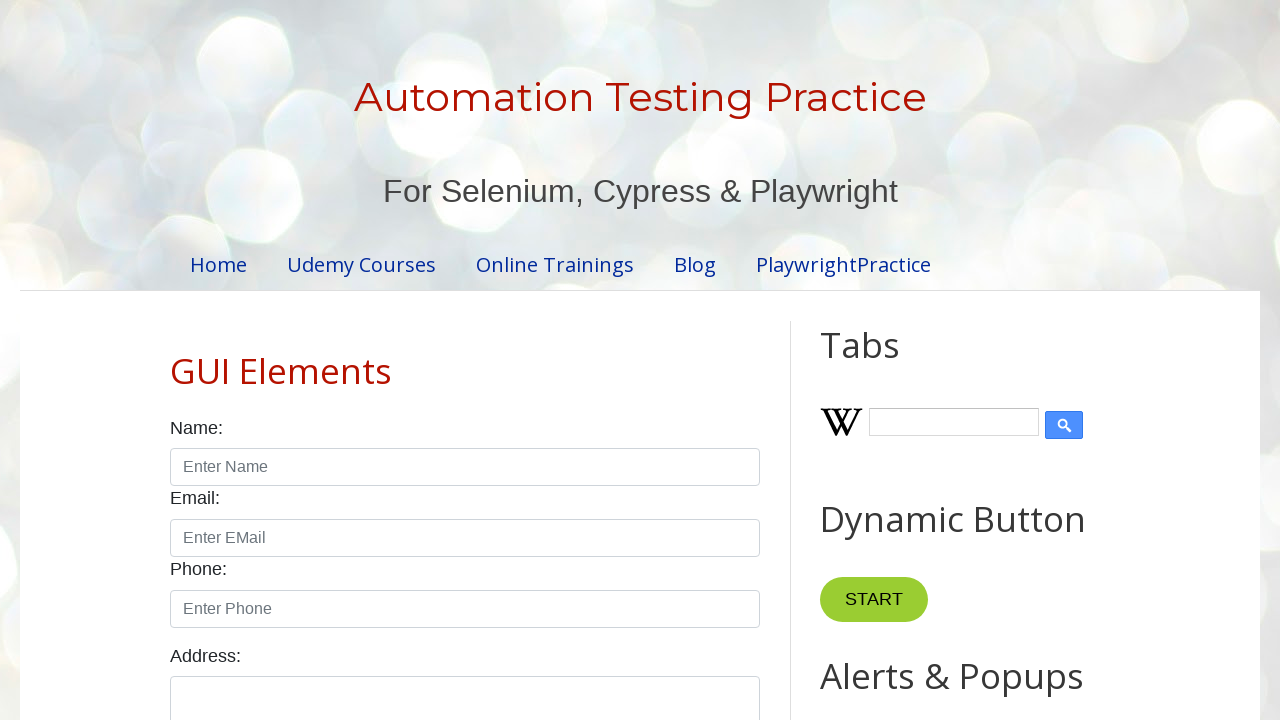

Retrieved tab title: 'Automation Testing Practice: Hidden Elements & AJAX'
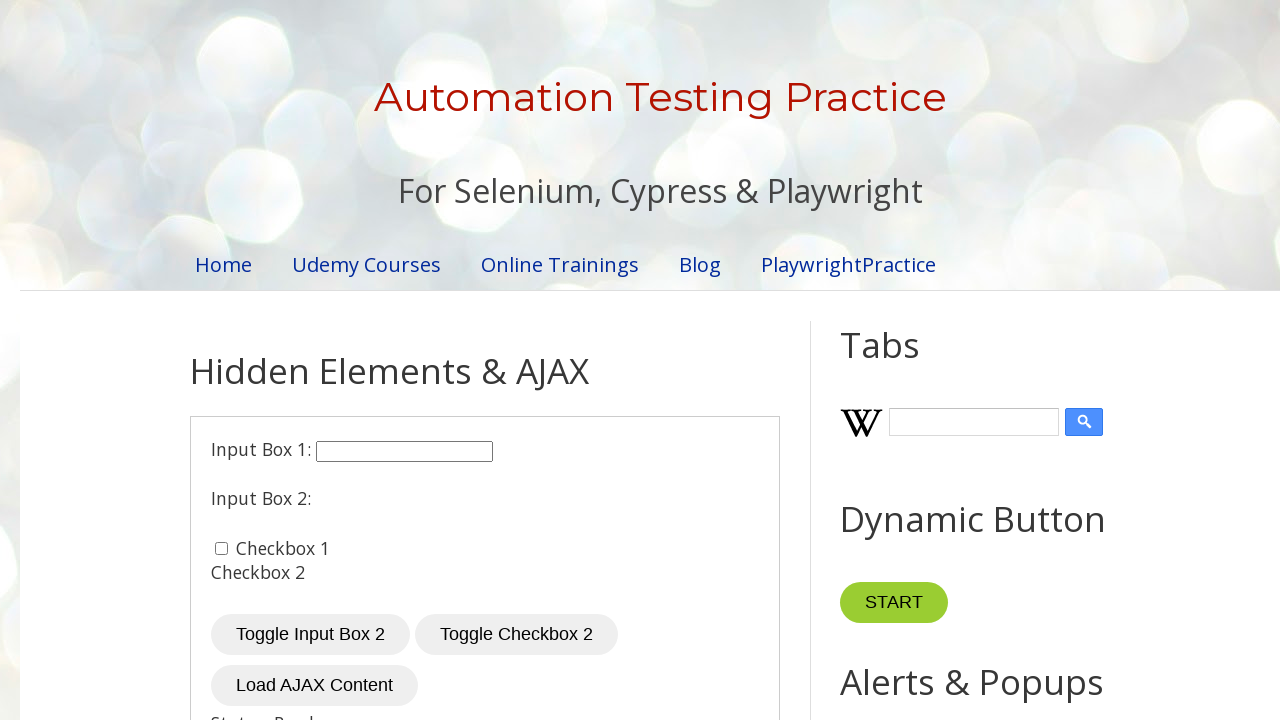

Brought Hidden Elements tab to front
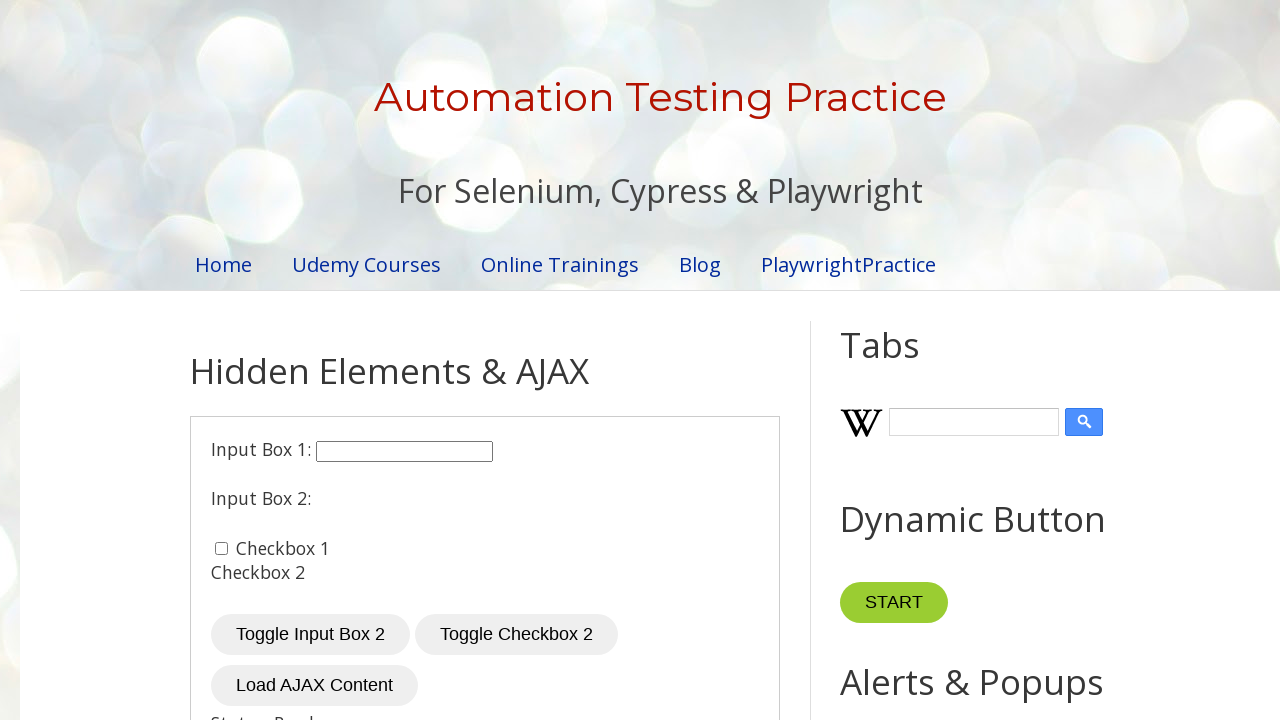

Closed Hidden Elements tab
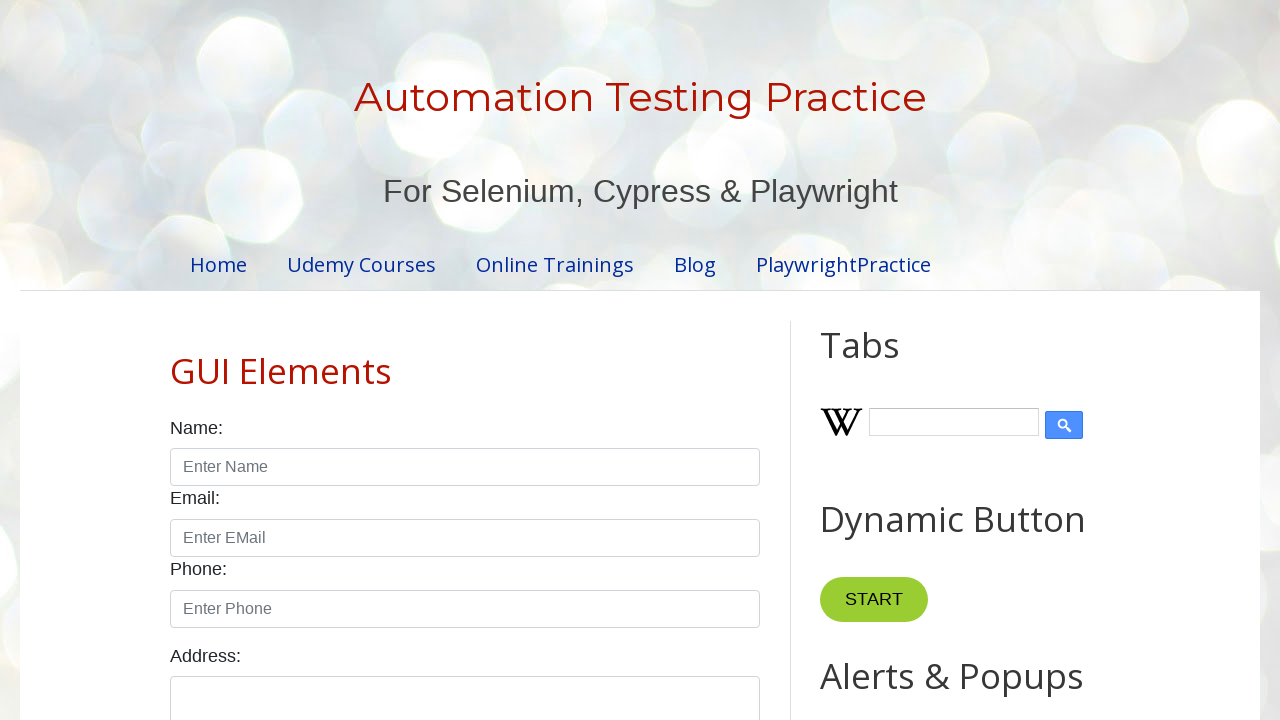

Retrieved tab title: 'Online Typescript Compiler (Editor) - Programiz'
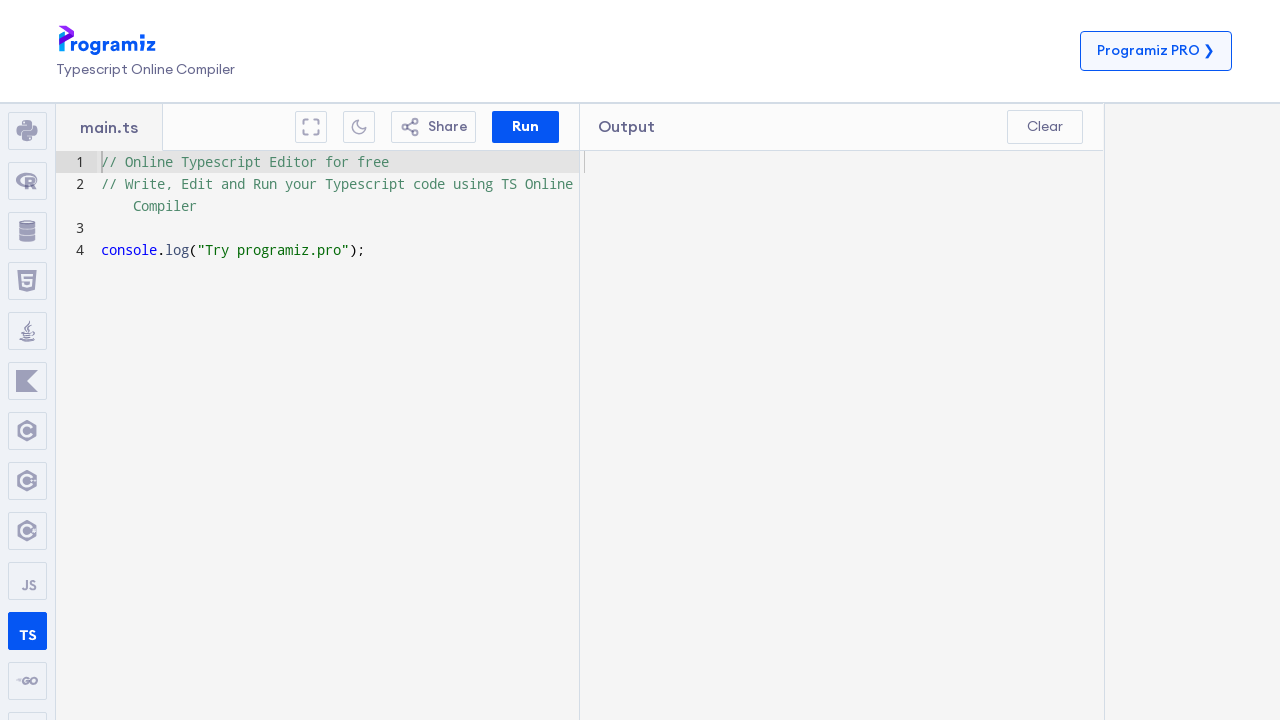

Retrieved tab title: 'GitHub - maniziva/playwright-e2e-test: PlaywrightE2ETest is an end-to-end (E2E) test automation framework built using Playwright to ensure the reliability, performance, and functionality of web applications. This repository contains robust, scalable, and maintainable test scripts designed for fast and efficient automation testing.'
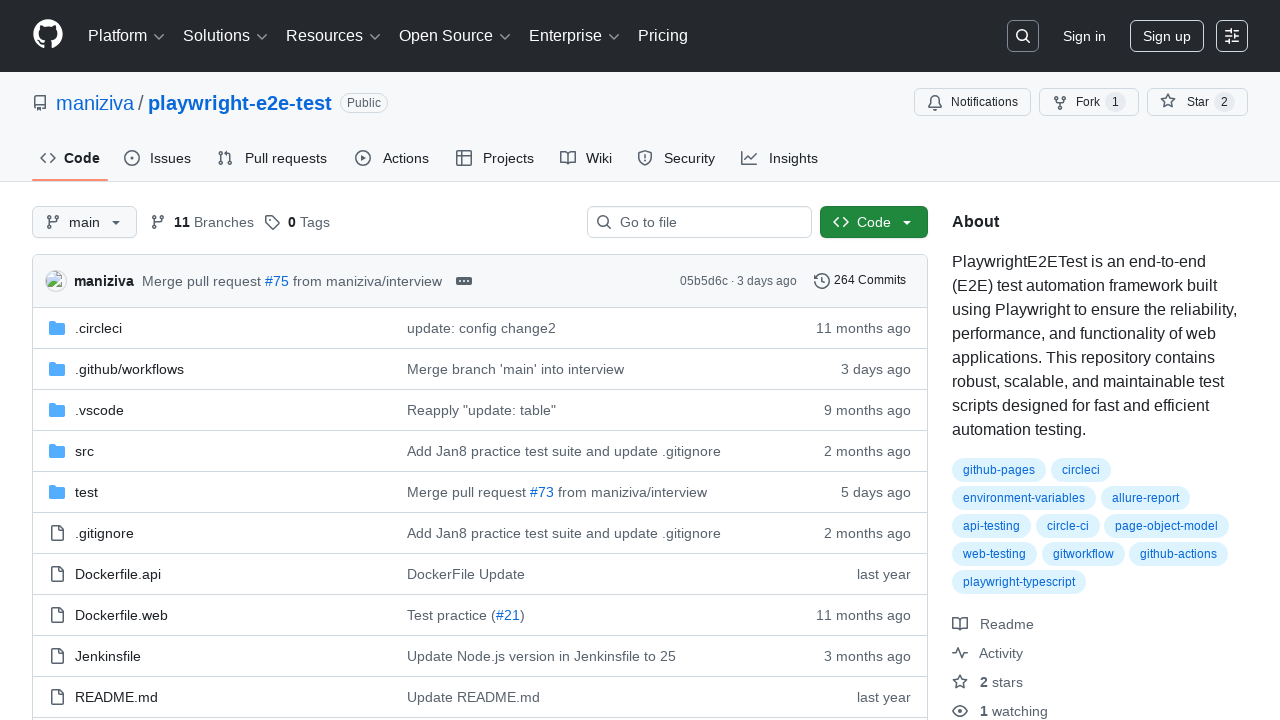

Retrieved tab title: 'GitHub - maniziva/playwright-cucumber: End-to-end test automation setup using Playwright, Cucumber (BDD), TypeScript, and CircleCI — complete with dynamic HTML reporting and external test data support.'
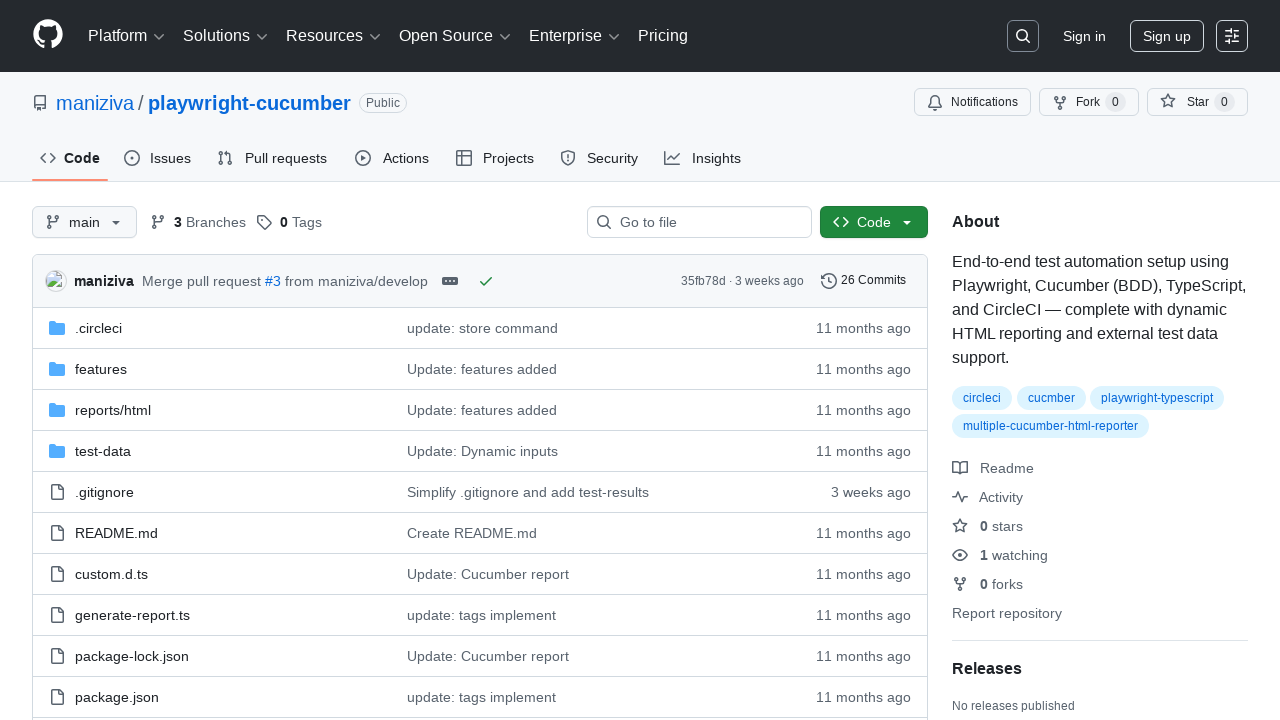

Retrieved tab title: 'maniziva (Manikandan Adaikalam) · GitHub'
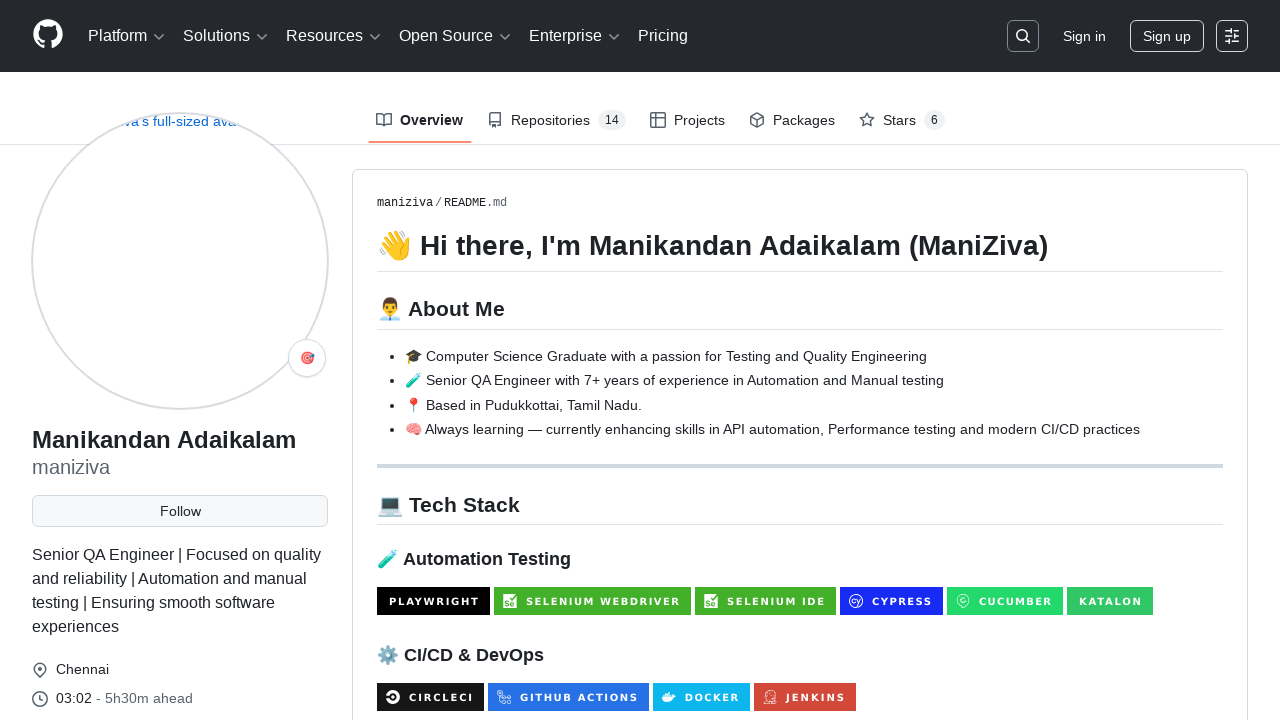

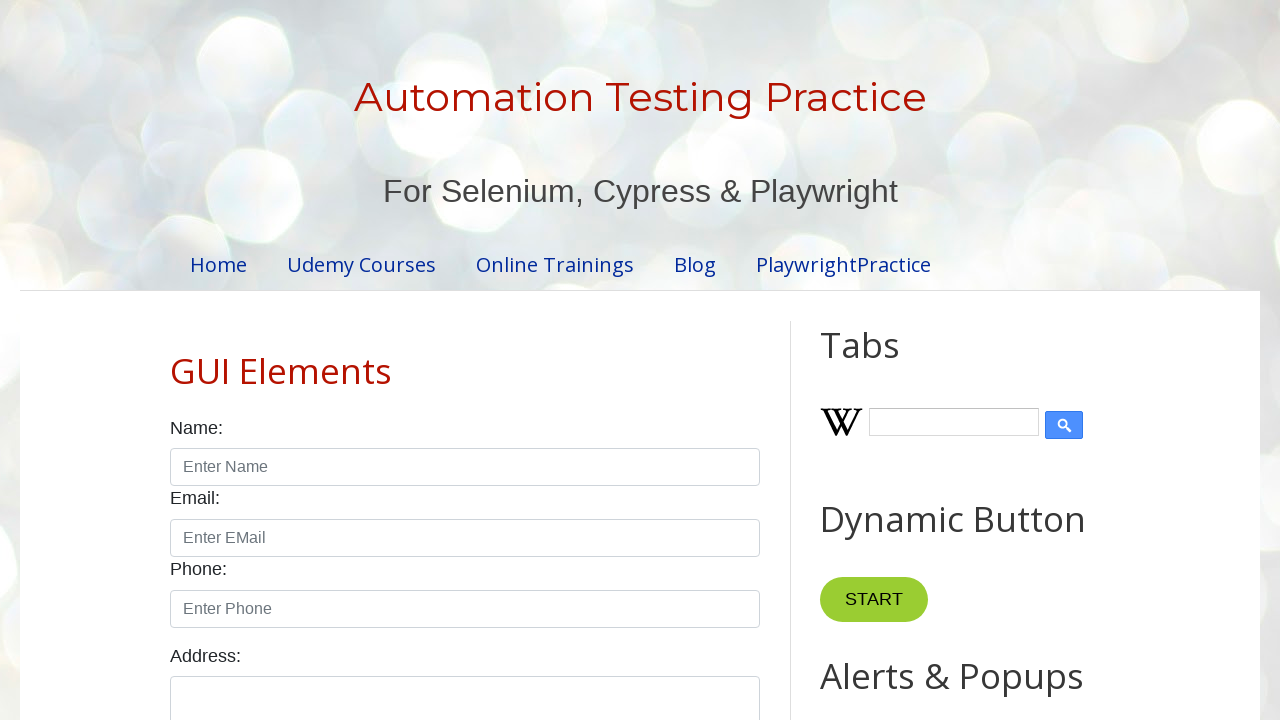